Tests browser navigation commands by navigating between two sites and using back, forward, and refresh functions

Starting URL: https://demo.nopcommerce.com/

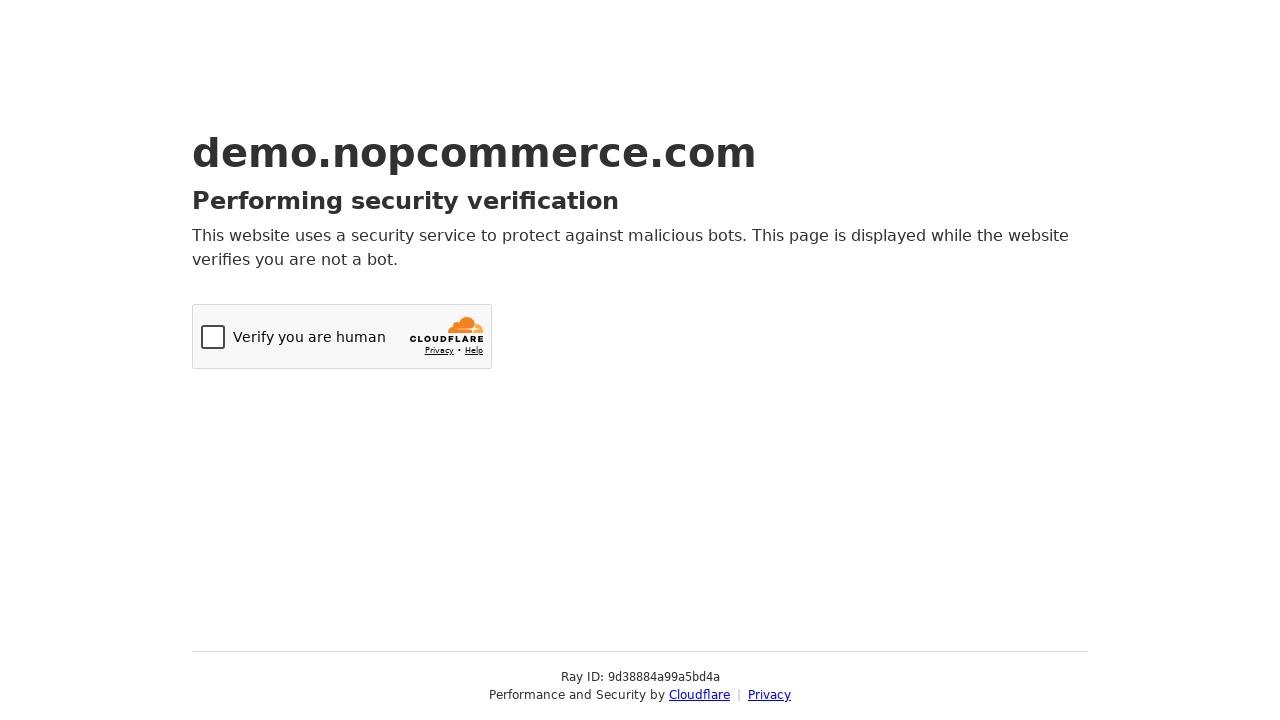

Navigated to OrangeHRM login page
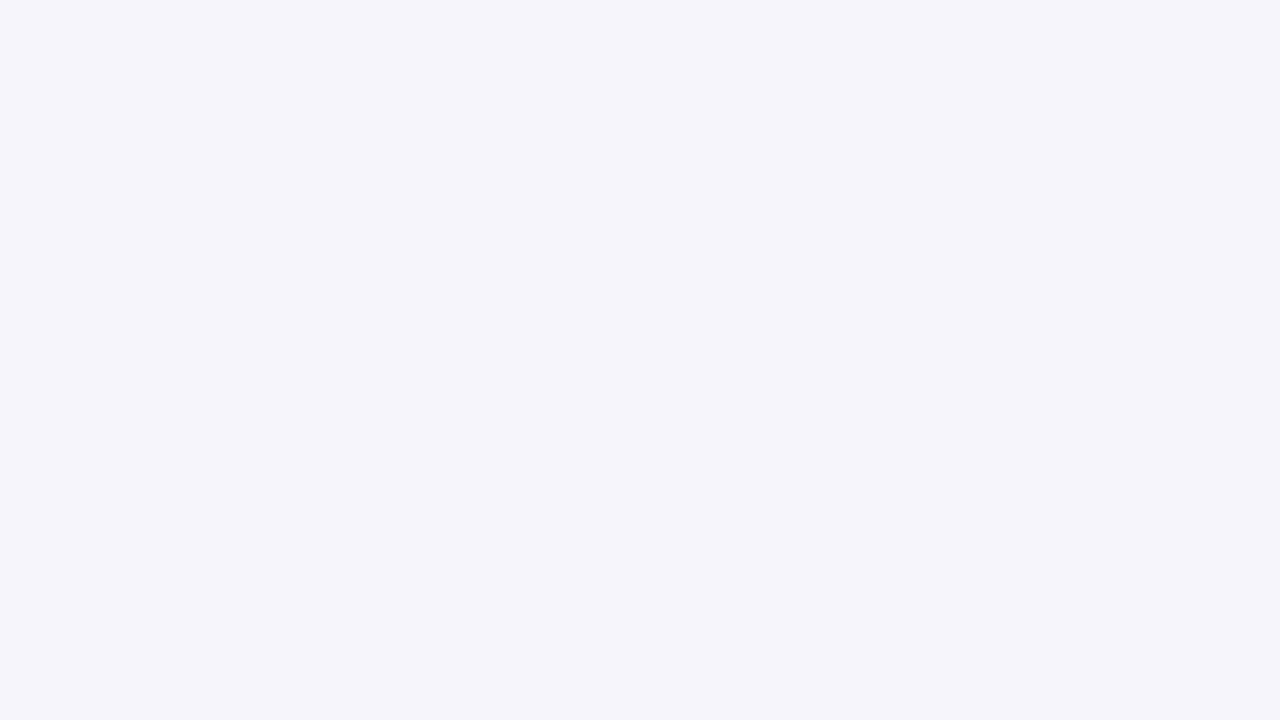

Navigated back to previous page (nopcommerce home)
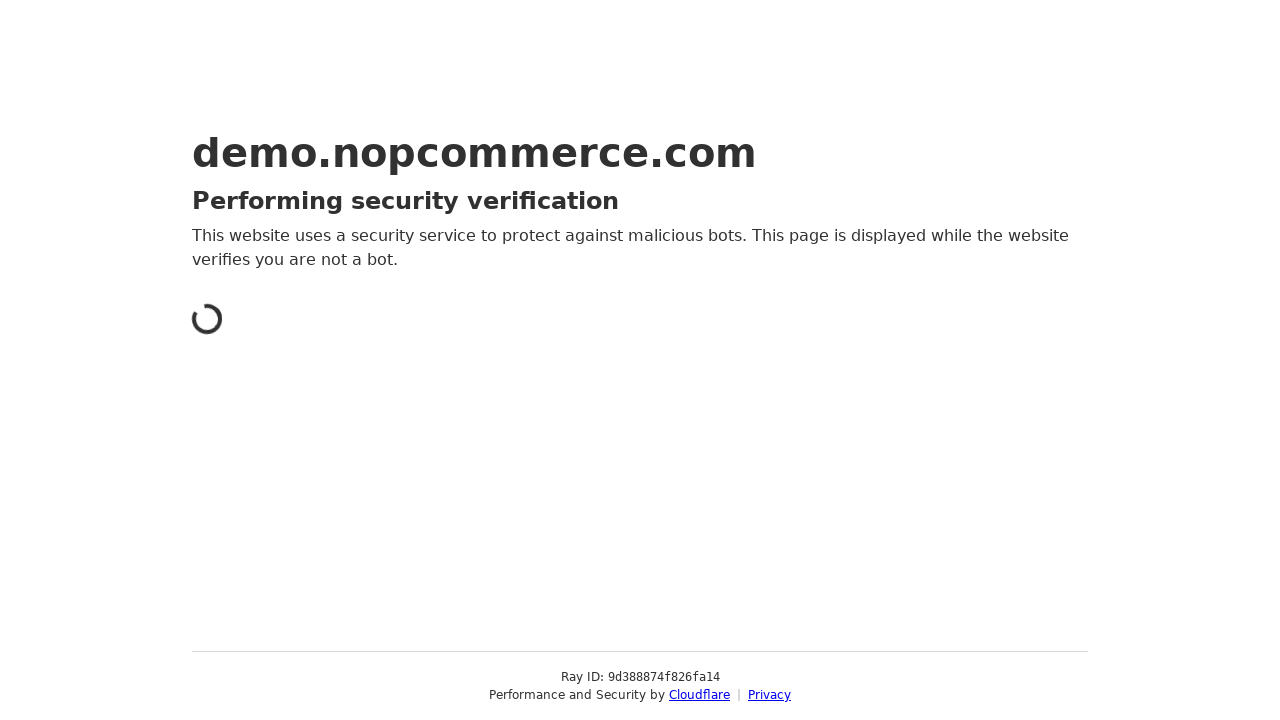

Navigated forward to OrangeHRM login page
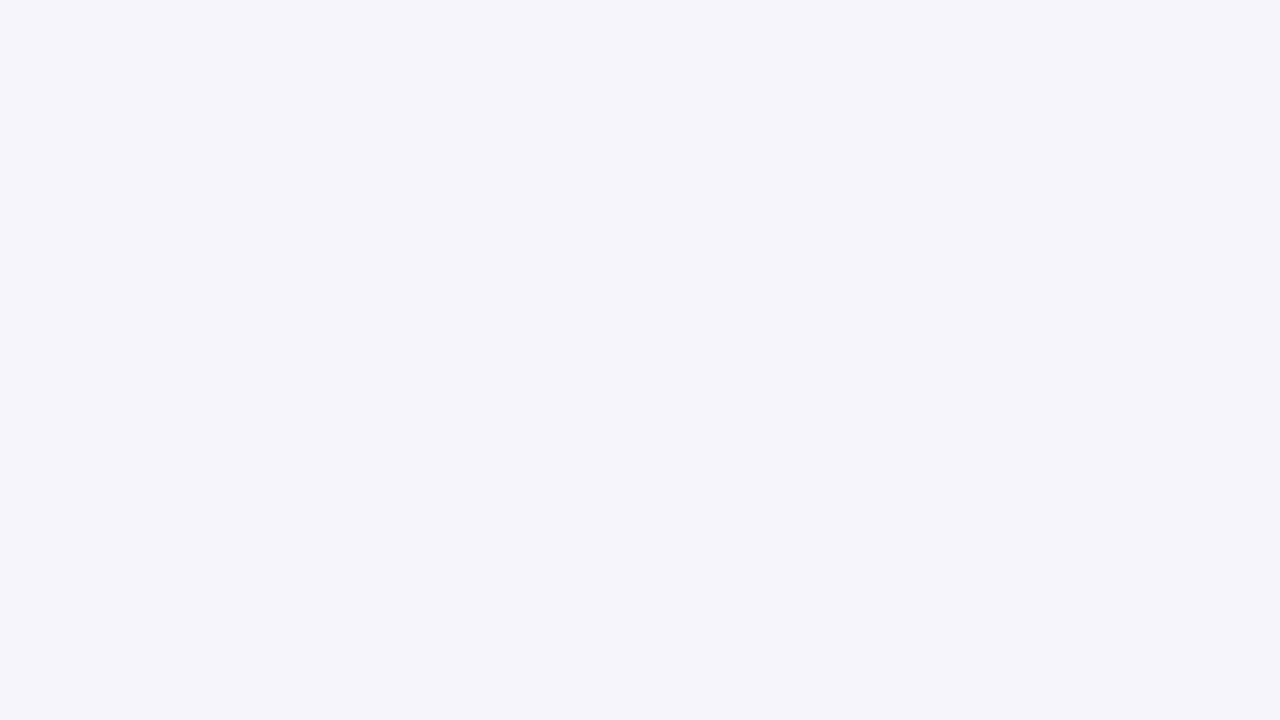

Refreshed the current page
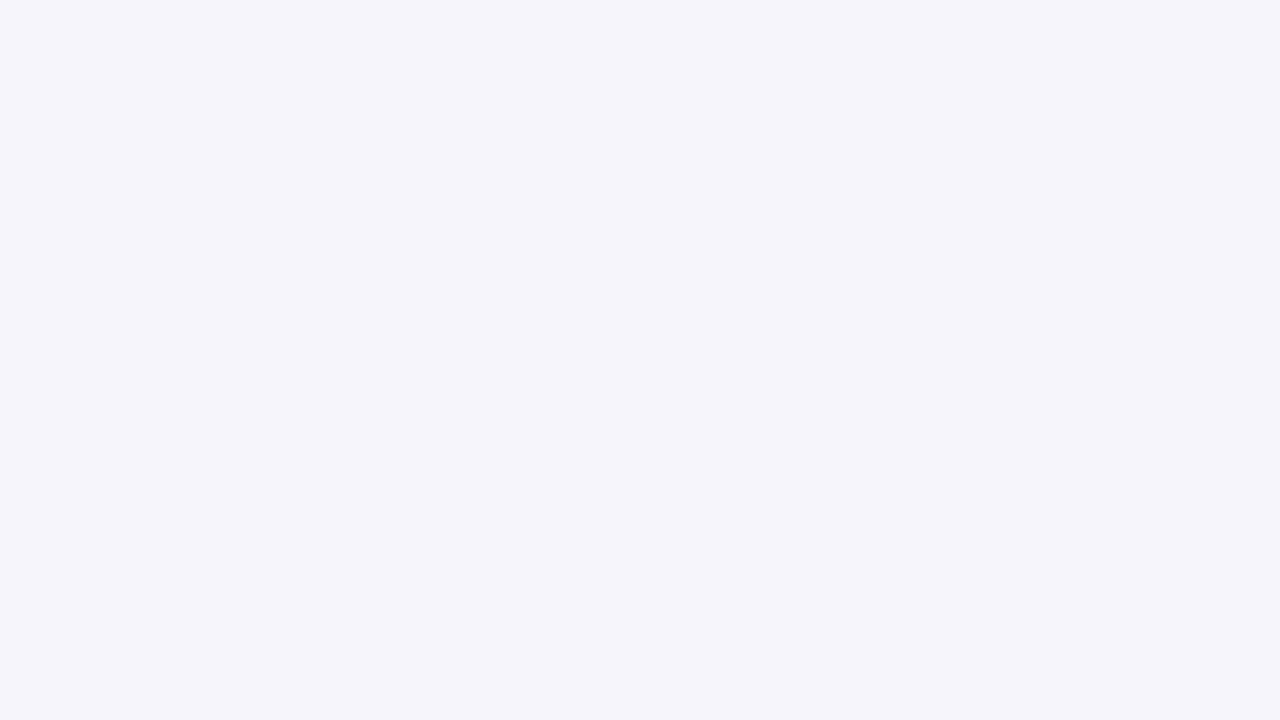

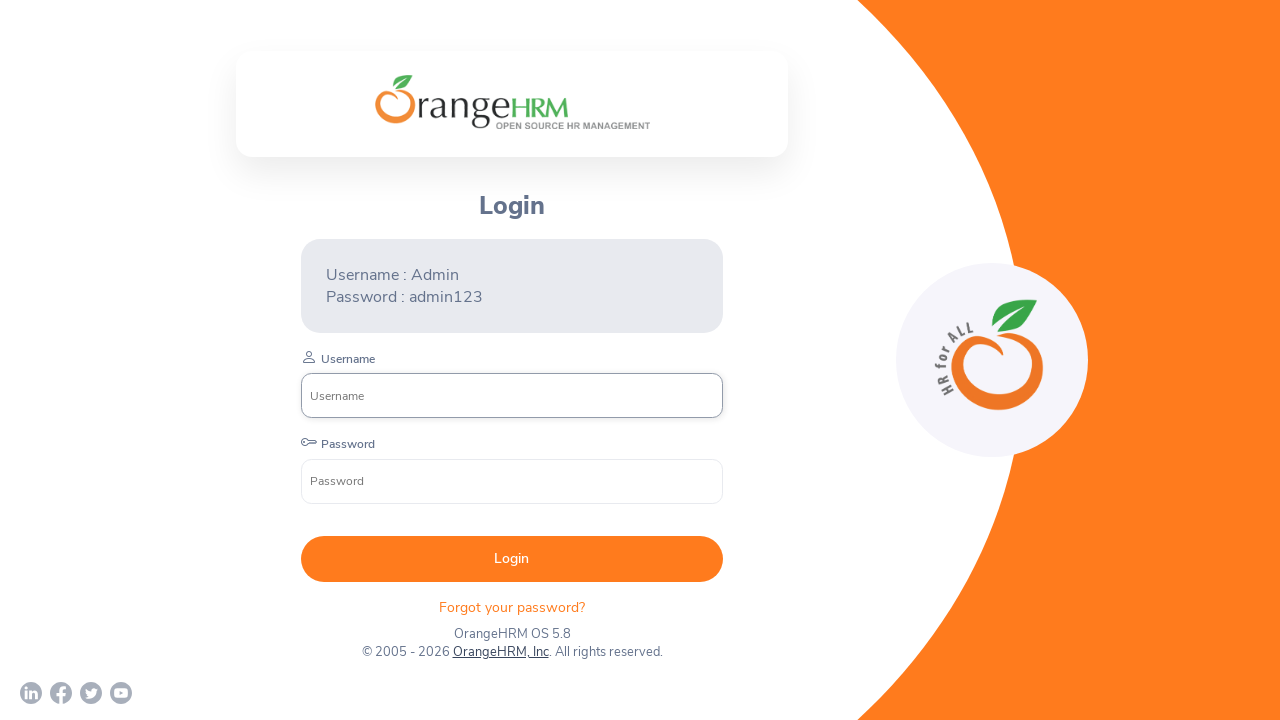